Tests a simple form by filling in first name, last name, city, and country fields using different element locator strategies, then submits the form

Starting URL: http://suninjuly.github.io/simple_form_find_task.html

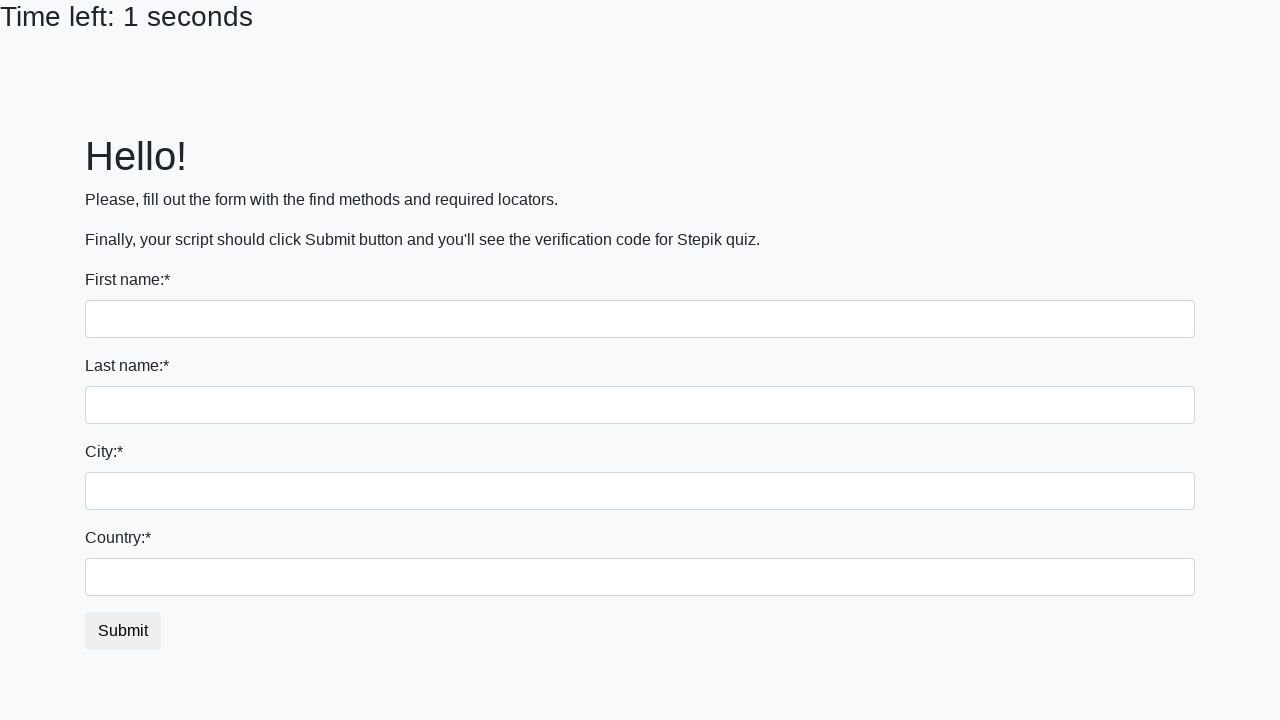

Filled first name field with 'Ivan' using nth selector on input >> nth=0
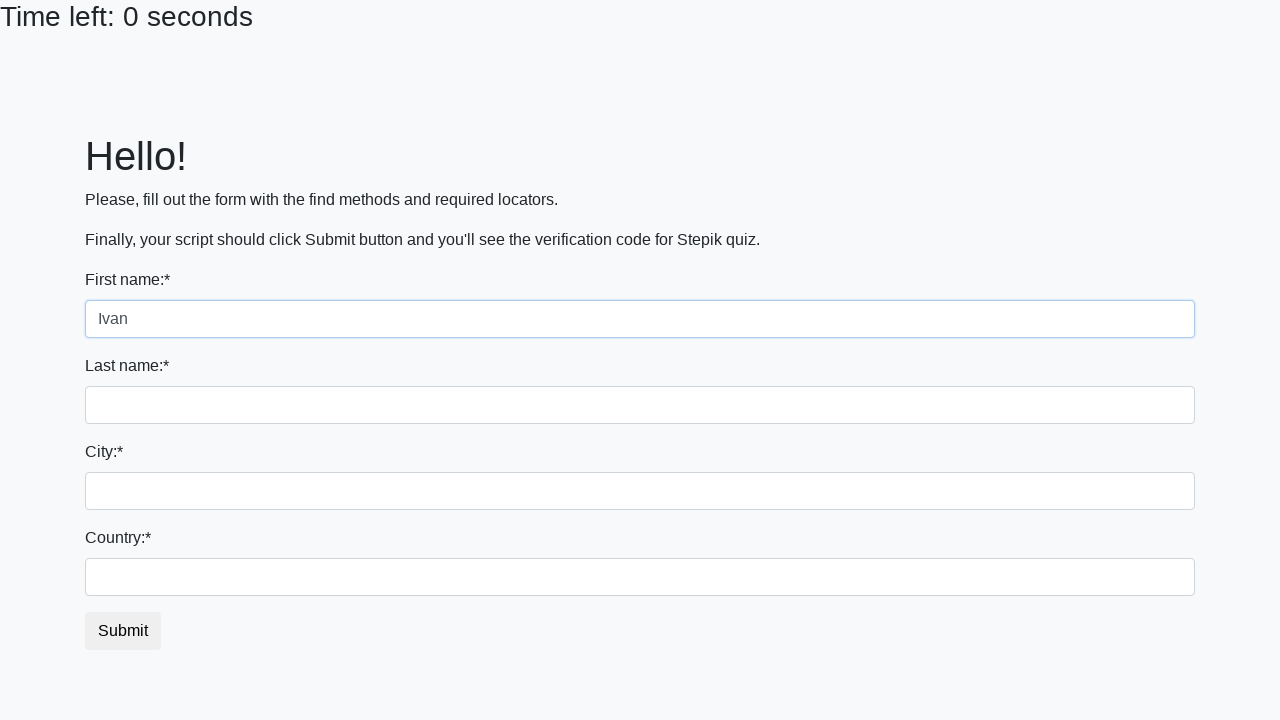

Filled last name field with 'Petrov' using name attribute on input[name='last_name']
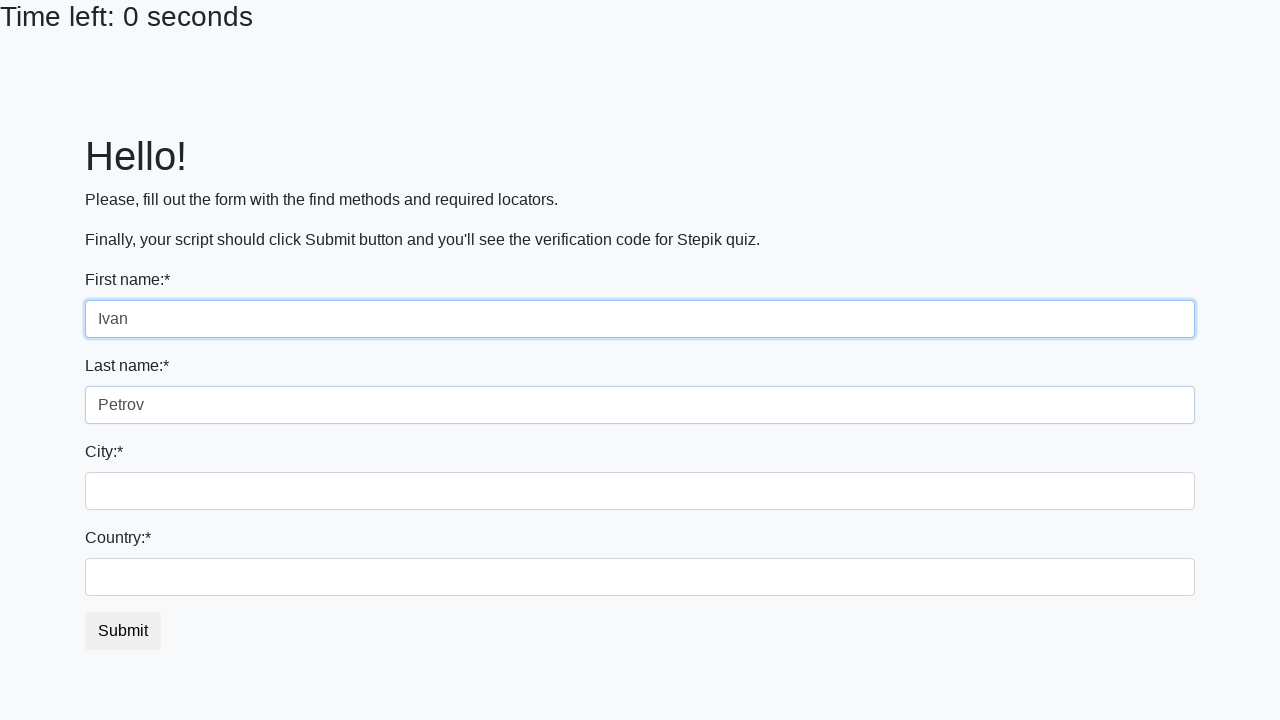

Filled city field with 'Smolensk' using class selector on .form-control.city
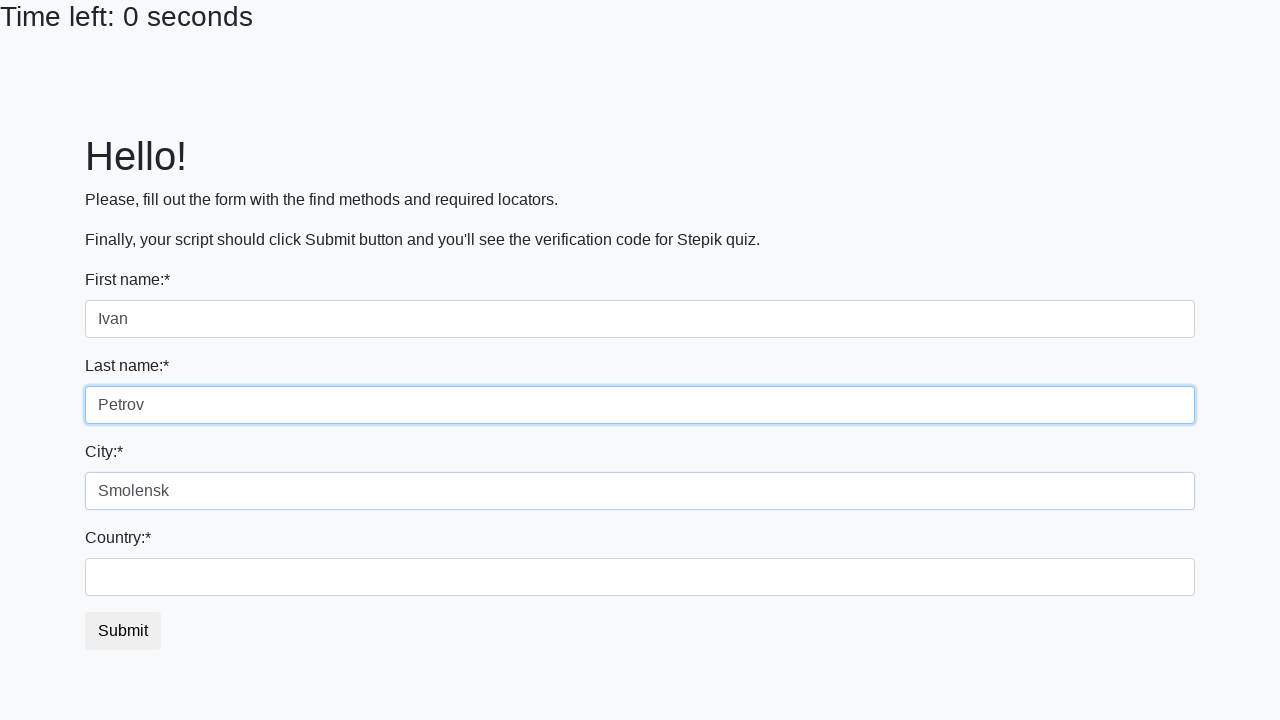

Filled country field with 'Russia' using ID selector on #country
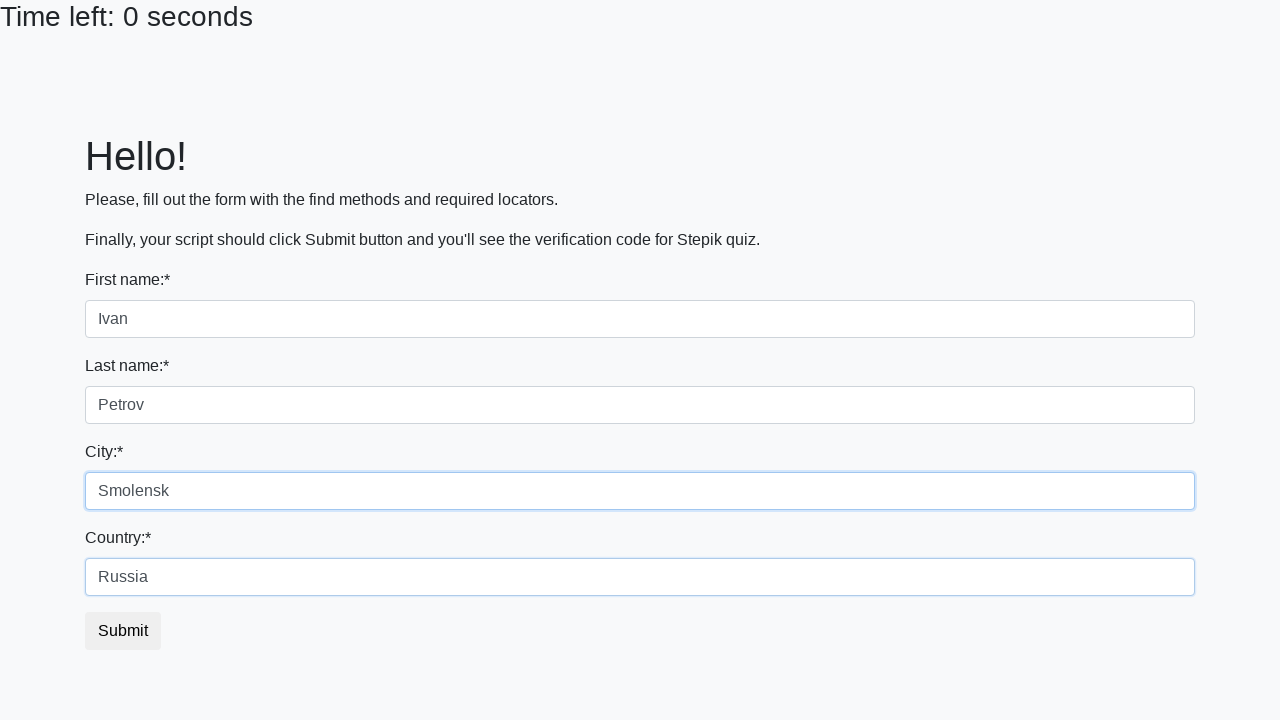

Clicked submit button to submit the form at (123, 631) on button.btn
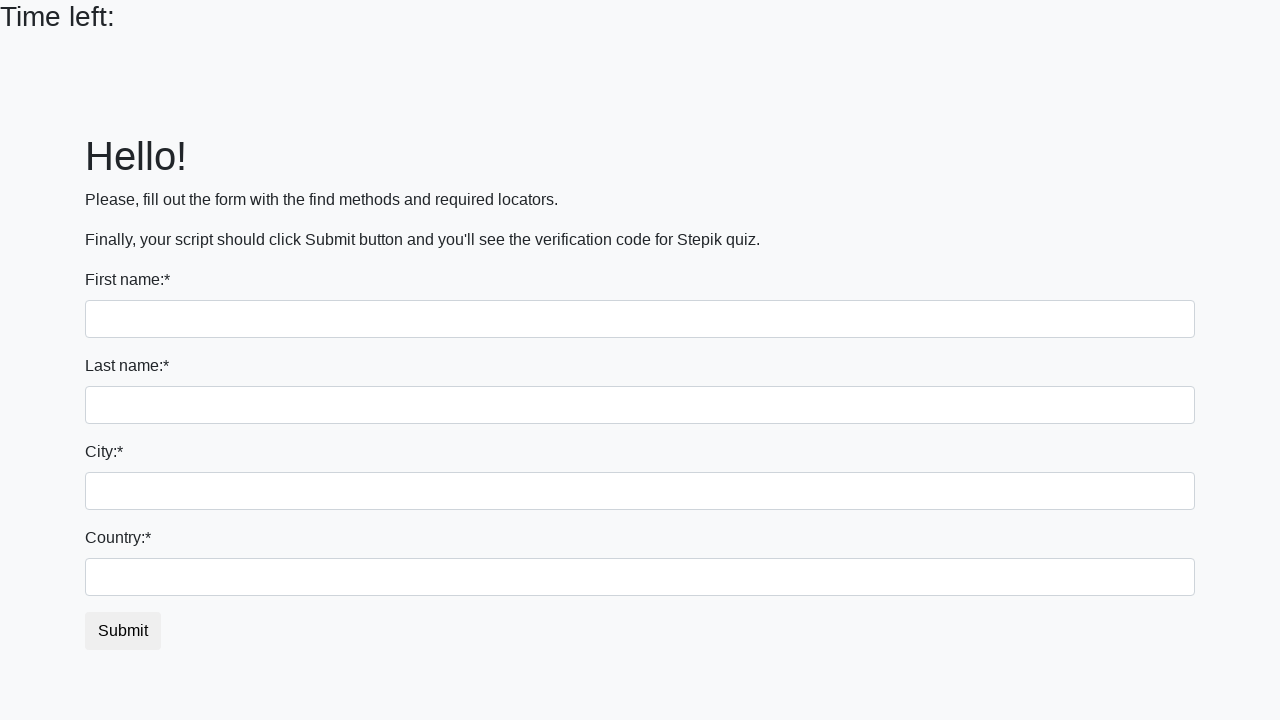

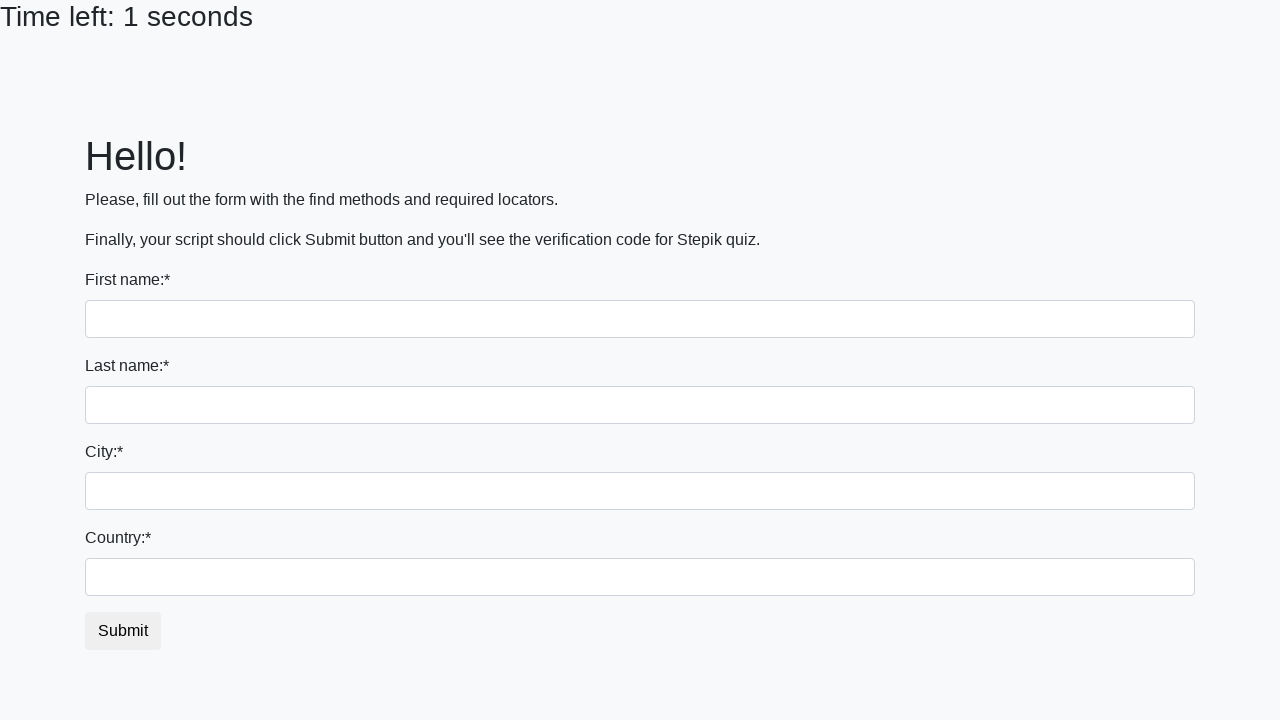